Navigates to the Microsoft Playwright GitHub repository and clicks on the Issues tab, waiting for the issues page to load successfully.

Starting URL: https://github.com/microsoft/playwright

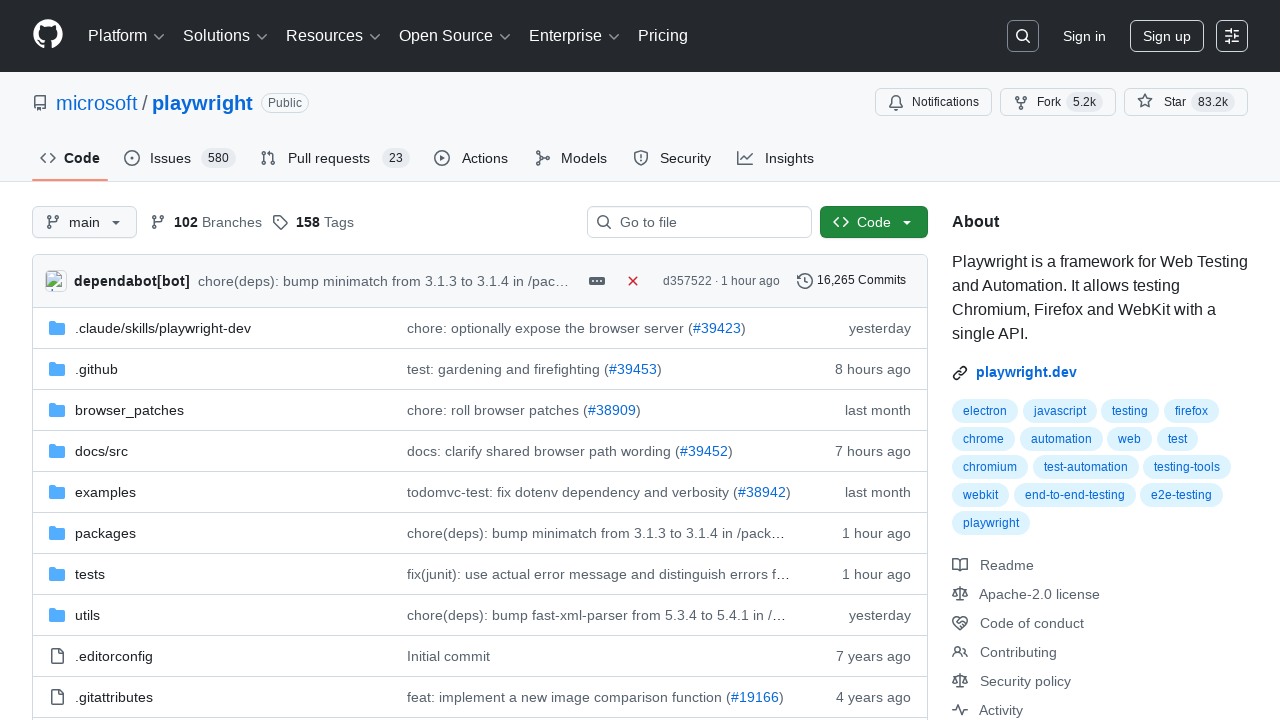

Navigated to Microsoft Playwright GitHub repository
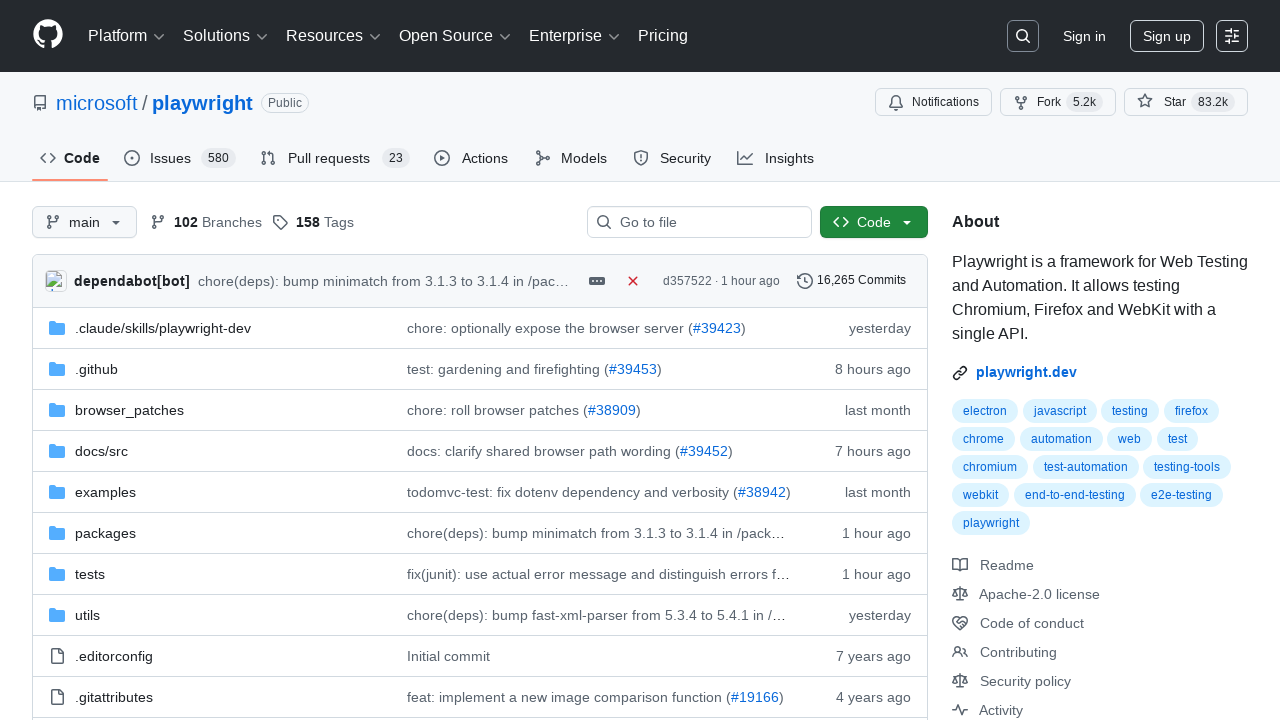

Clicked on the Issues tab and issues page loaded successfully at (180, 158) on #issues-tab
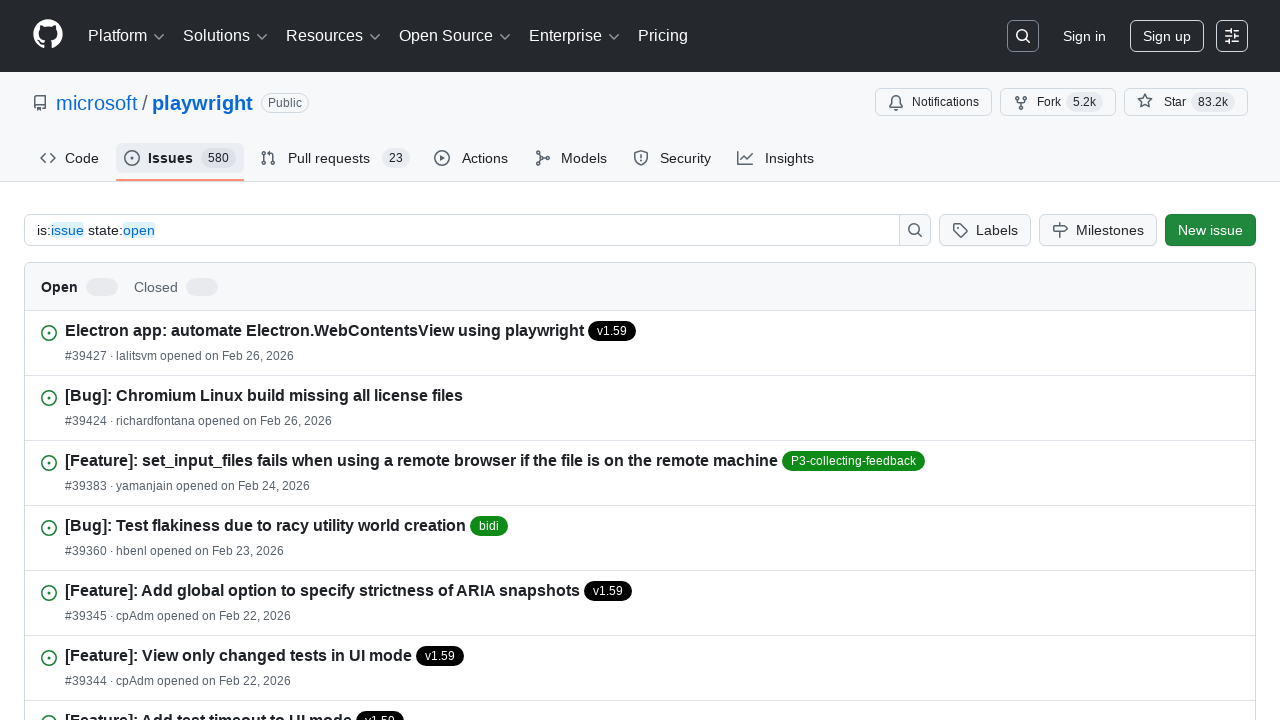

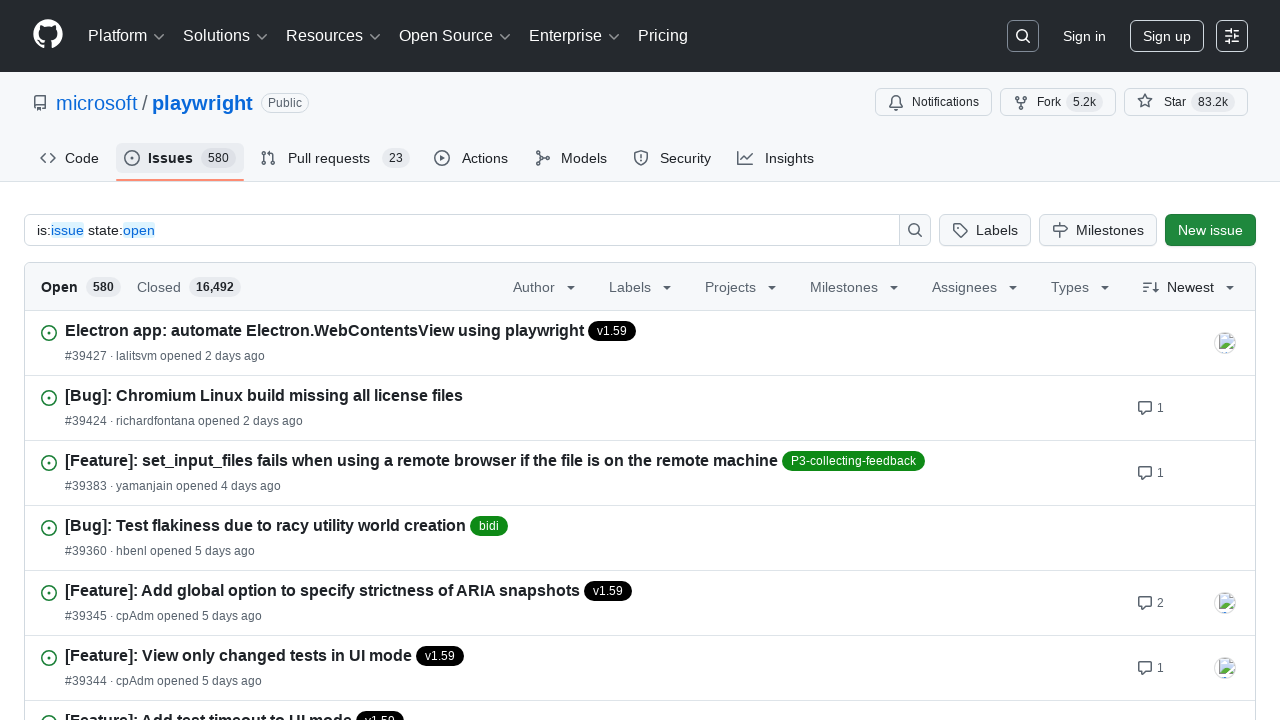